Tests HTML5 drag and drop by dragging column A to column B and then back again

Starting URL: https://automationfc.github.io/drag-drop-html5/

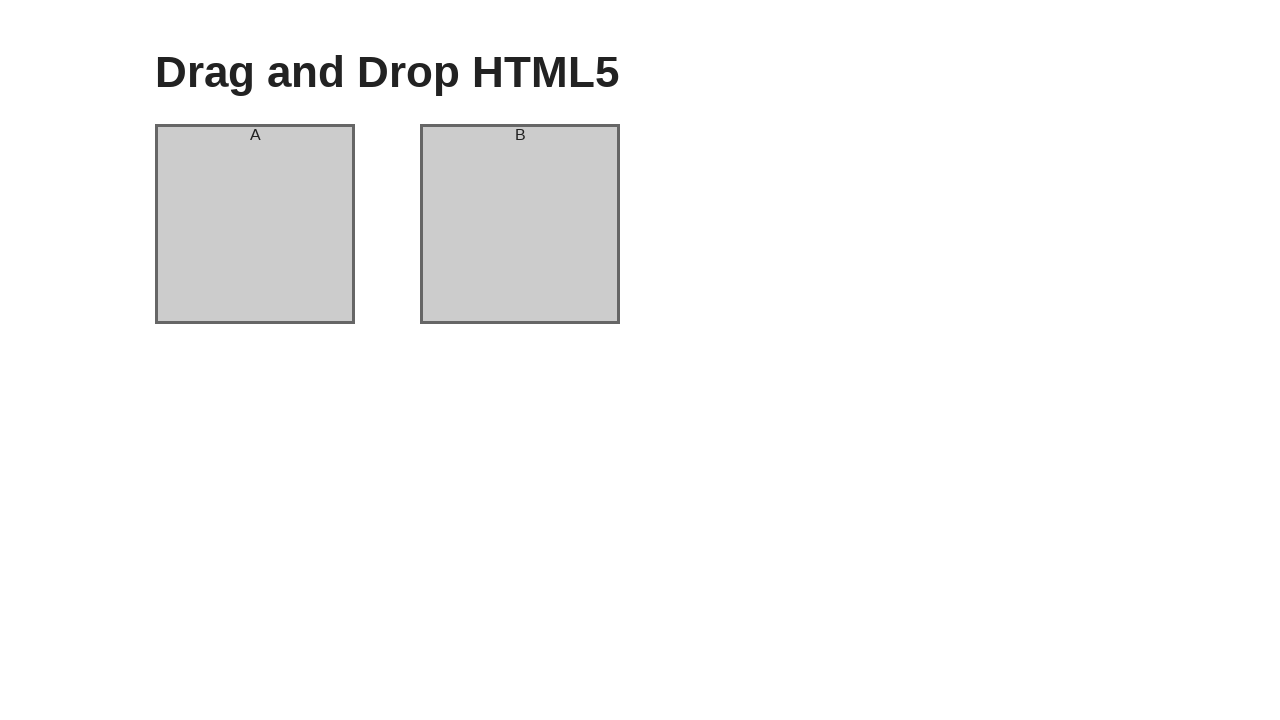

Located column A element
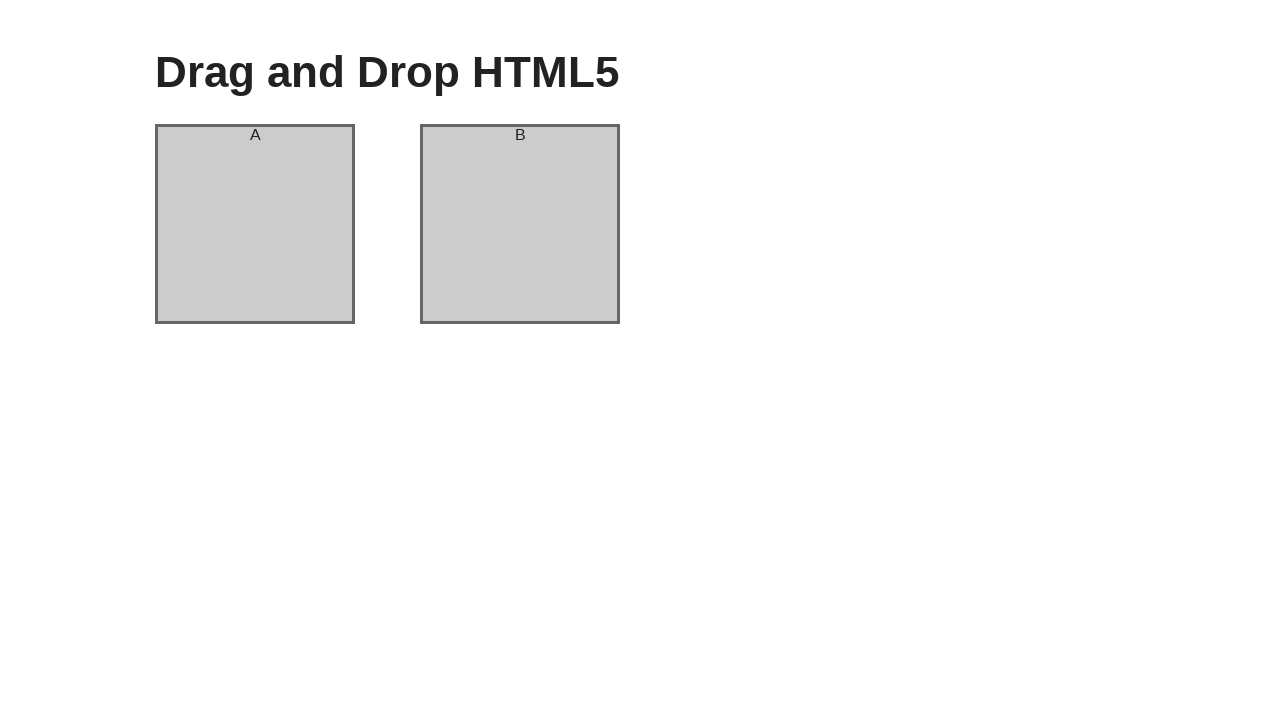

Located column B element
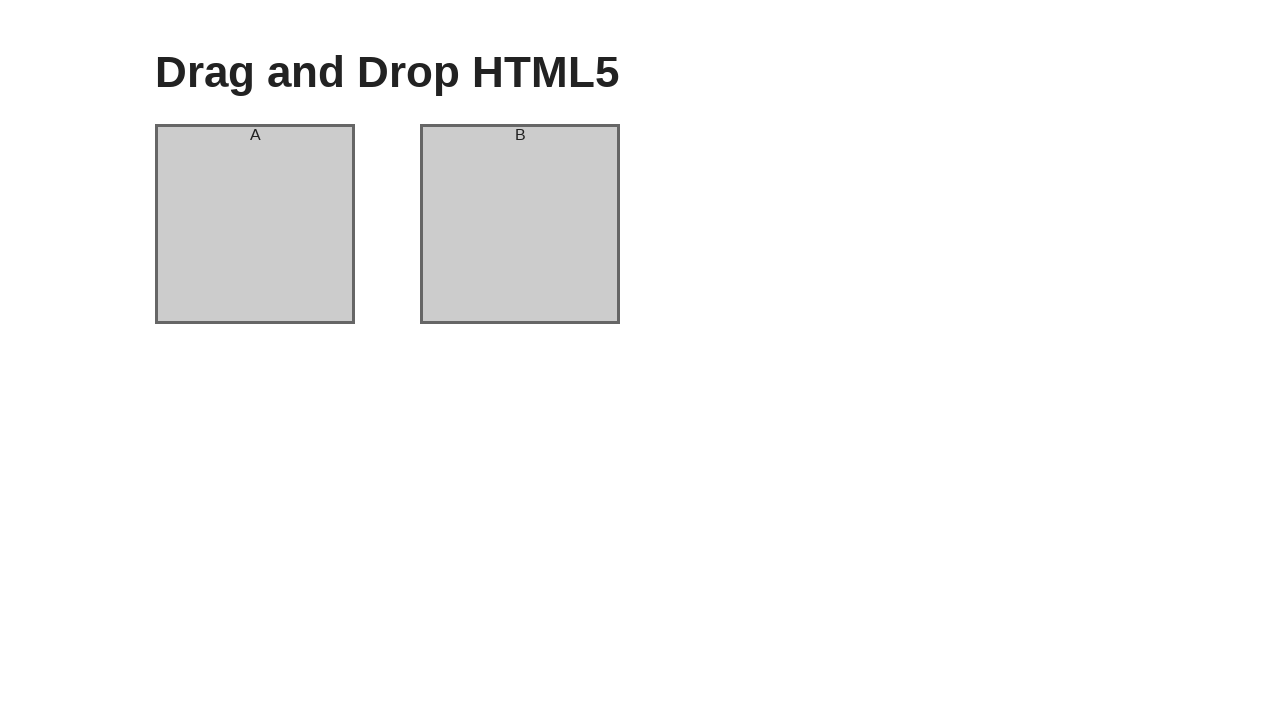

Dragged column A to column B at (520, 224)
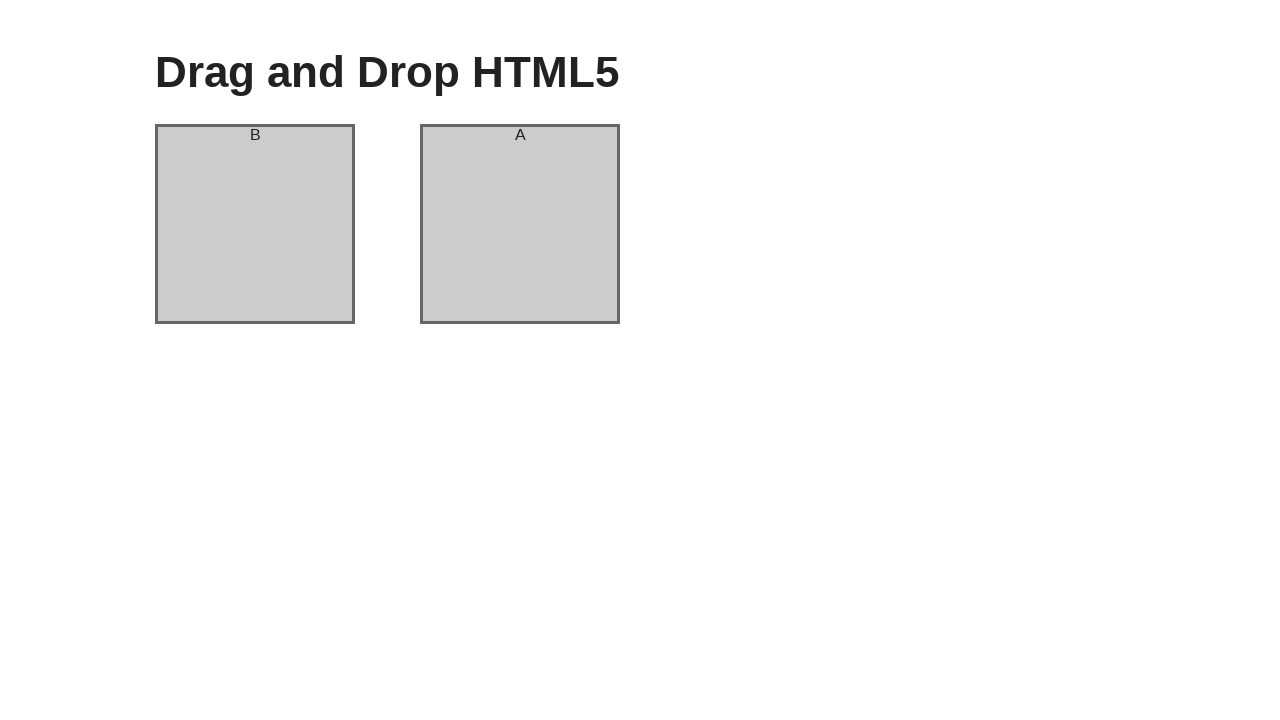

Waited 500ms for first drag to complete
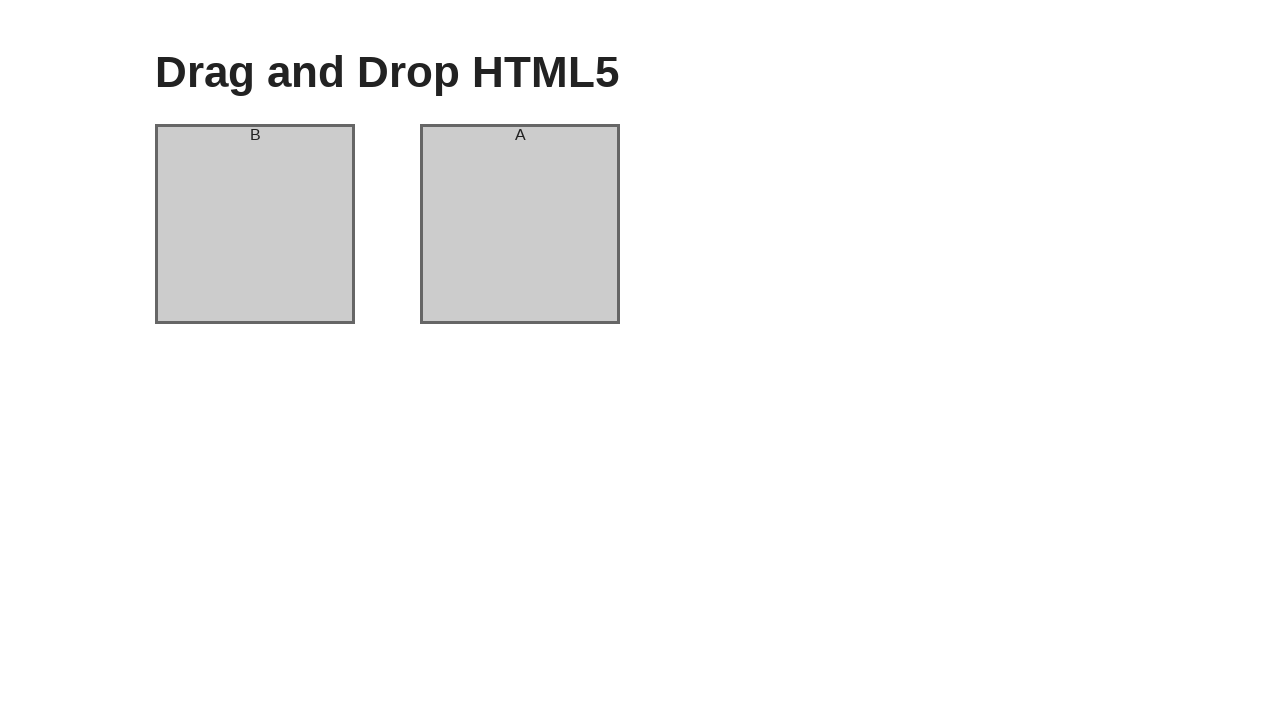

Dragged column A back to column B at (520, 224)
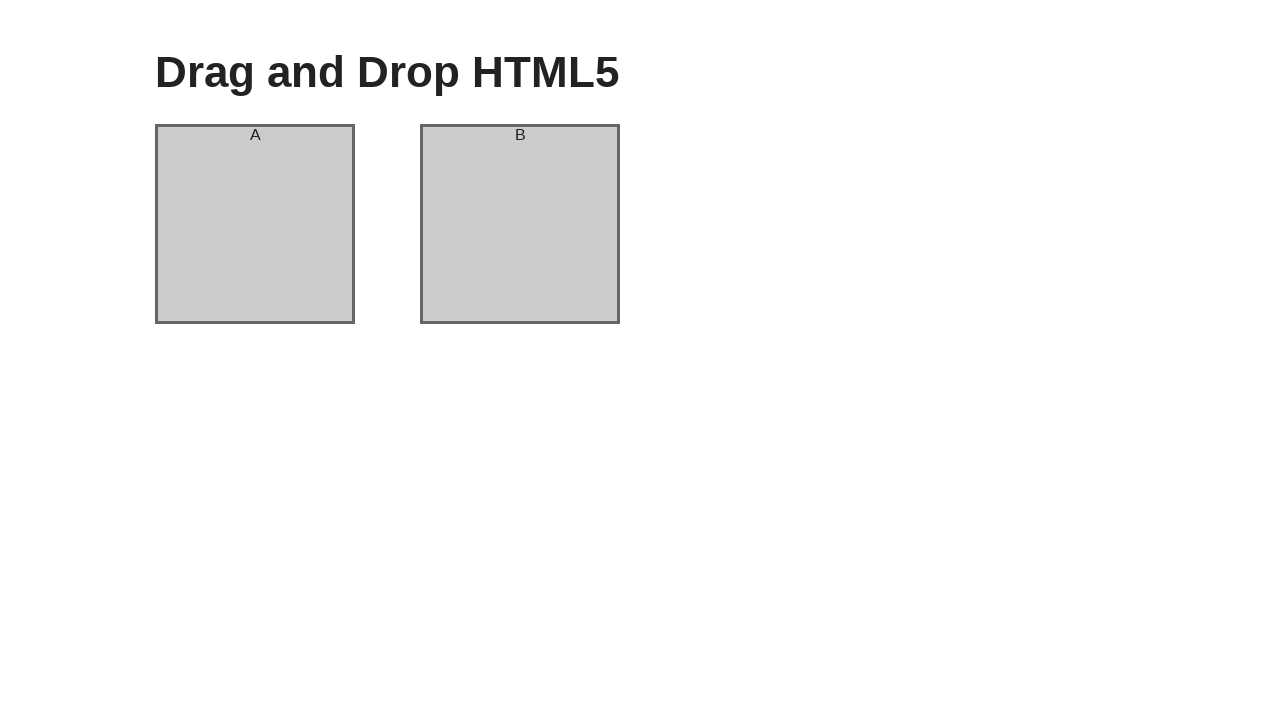

Waited 500ms for second drag to complete
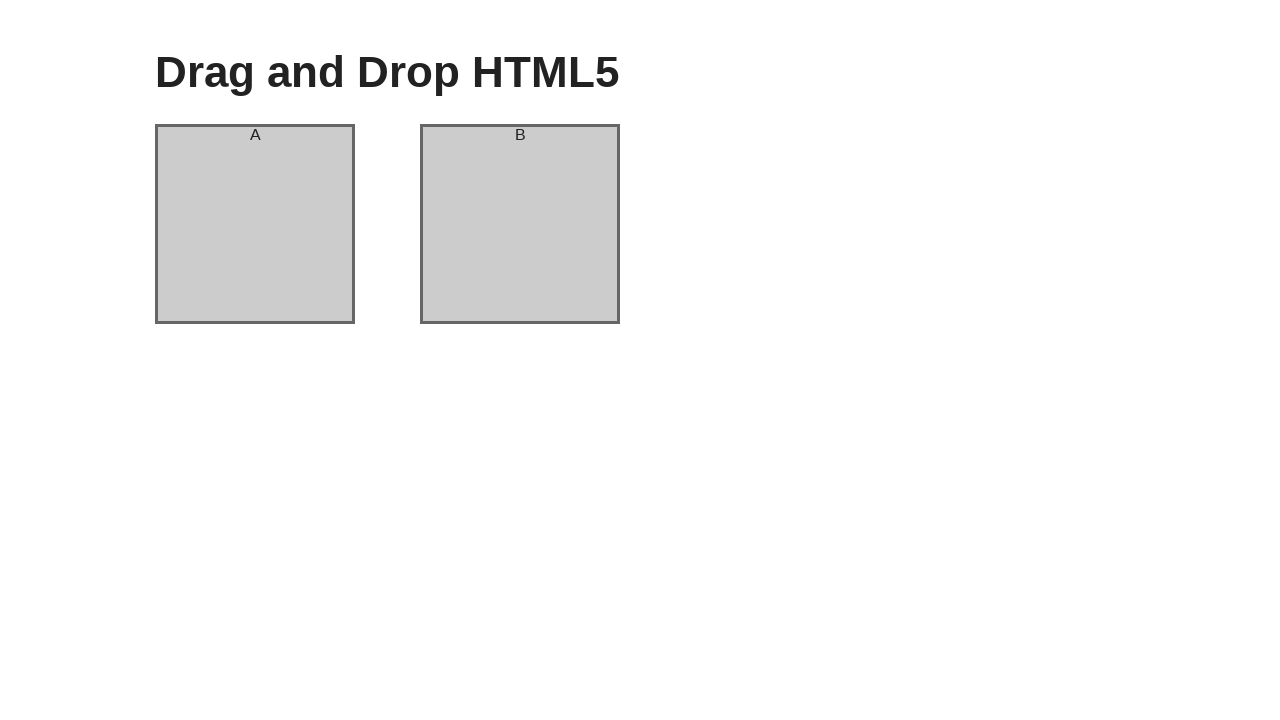

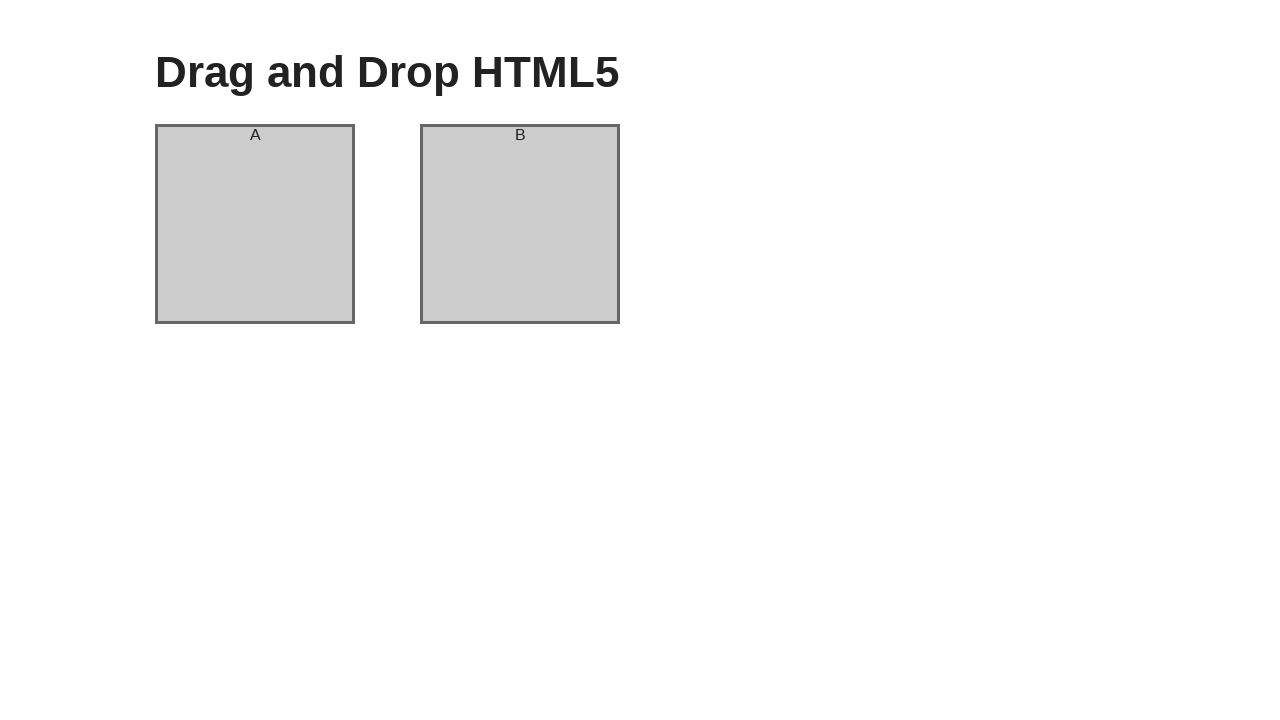